Tests finding a link by calculated text, clicking it, then filling out a form with first name, last name, city, and country fields before submitting

Starting URL: http://suninjuly.github.io/find_link_text

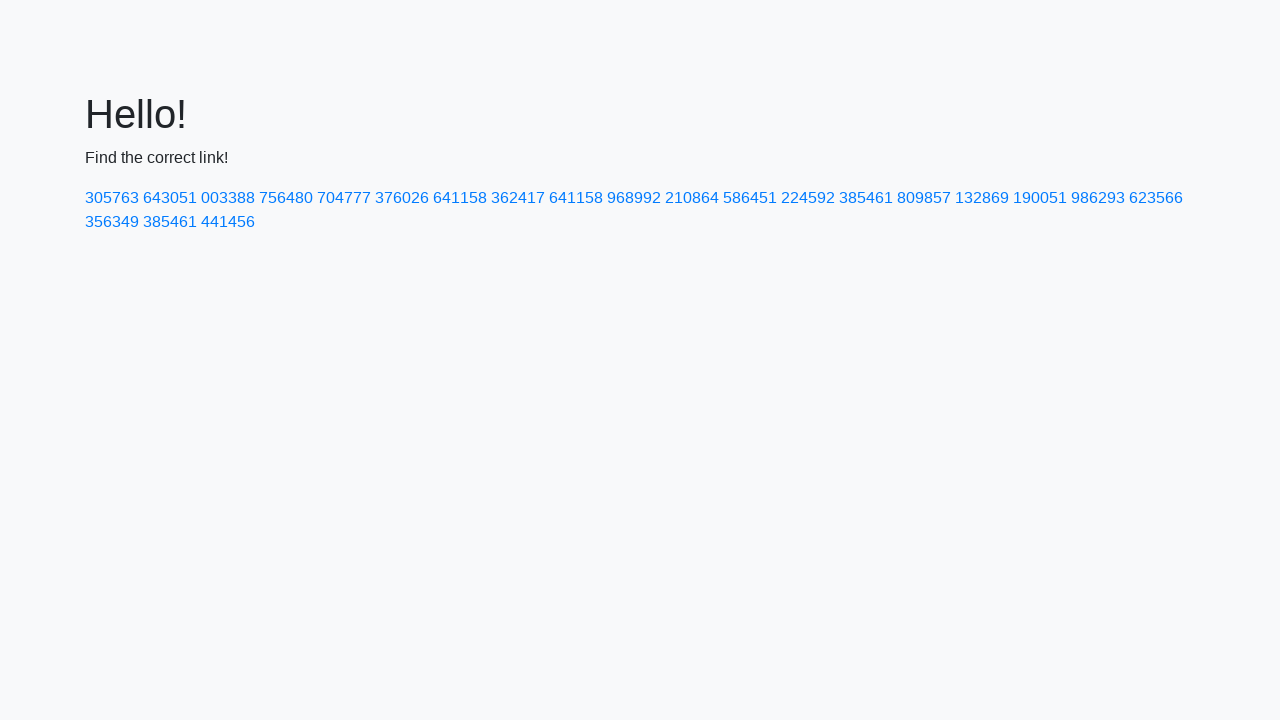

Calculated link text using mathematical formula
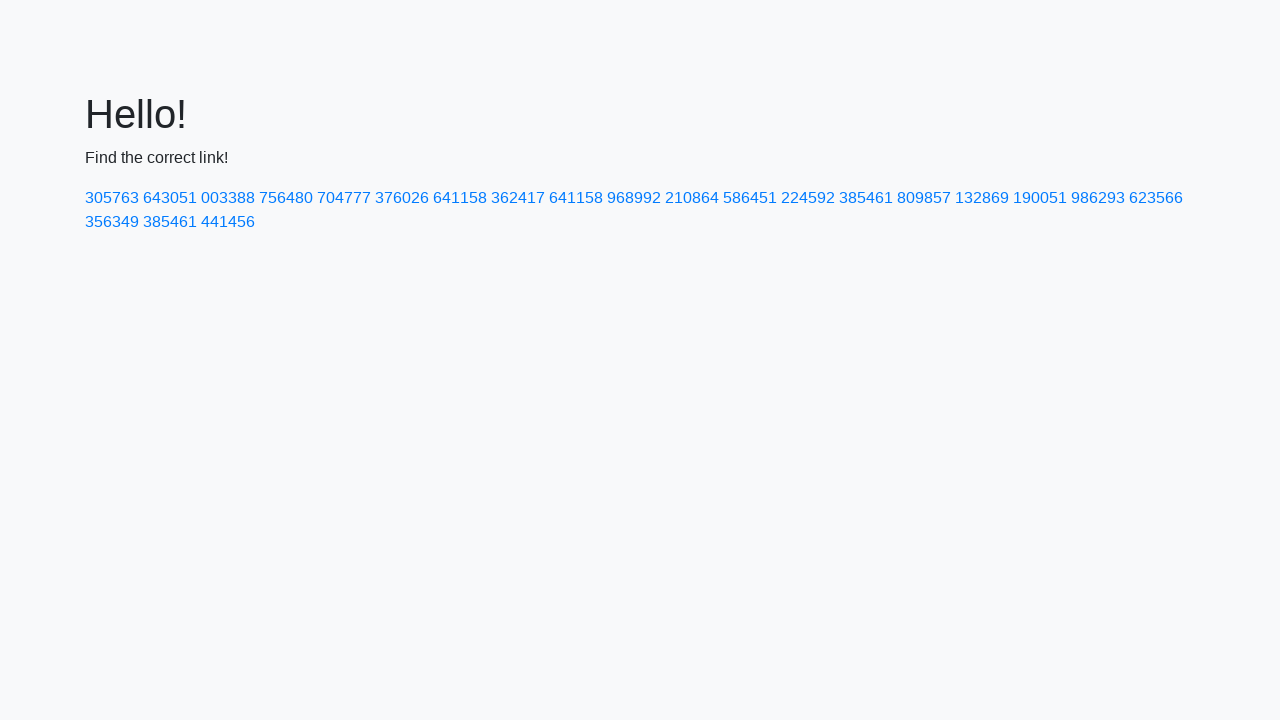

Clicked link with calculated text '224592' at (808, 198) on text=224592
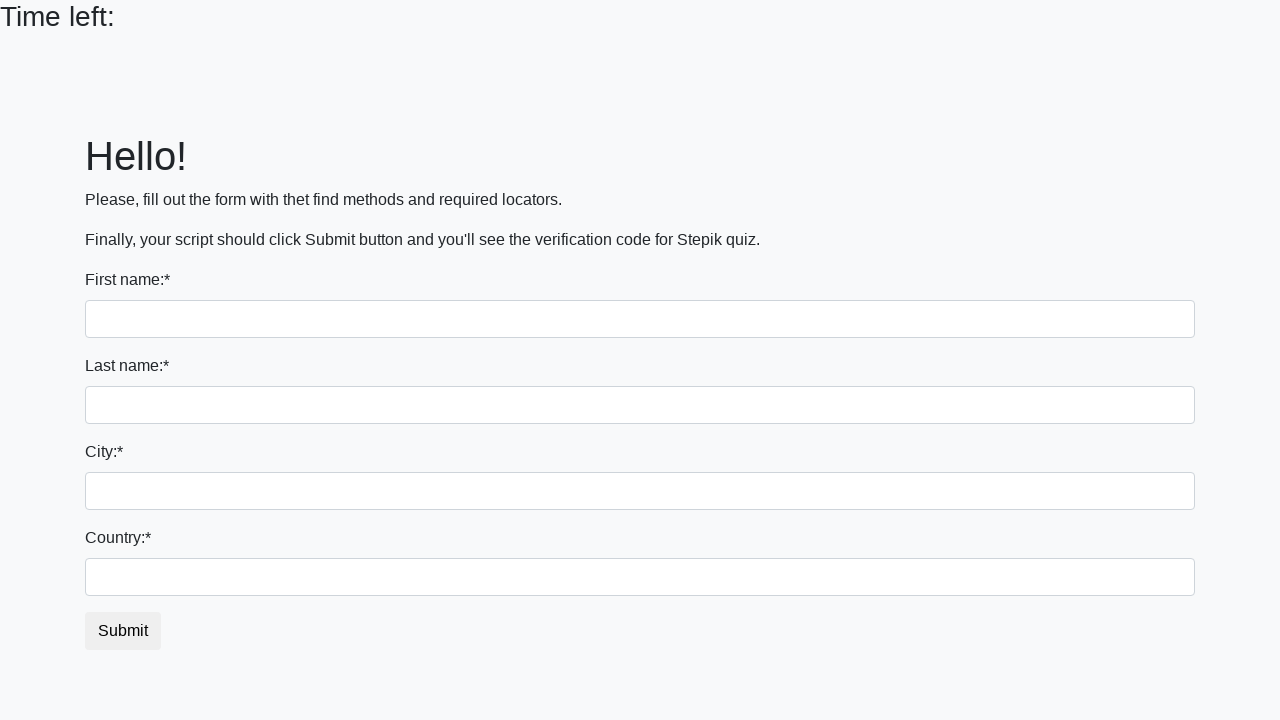

Filled first name field with 'Ivan' on input
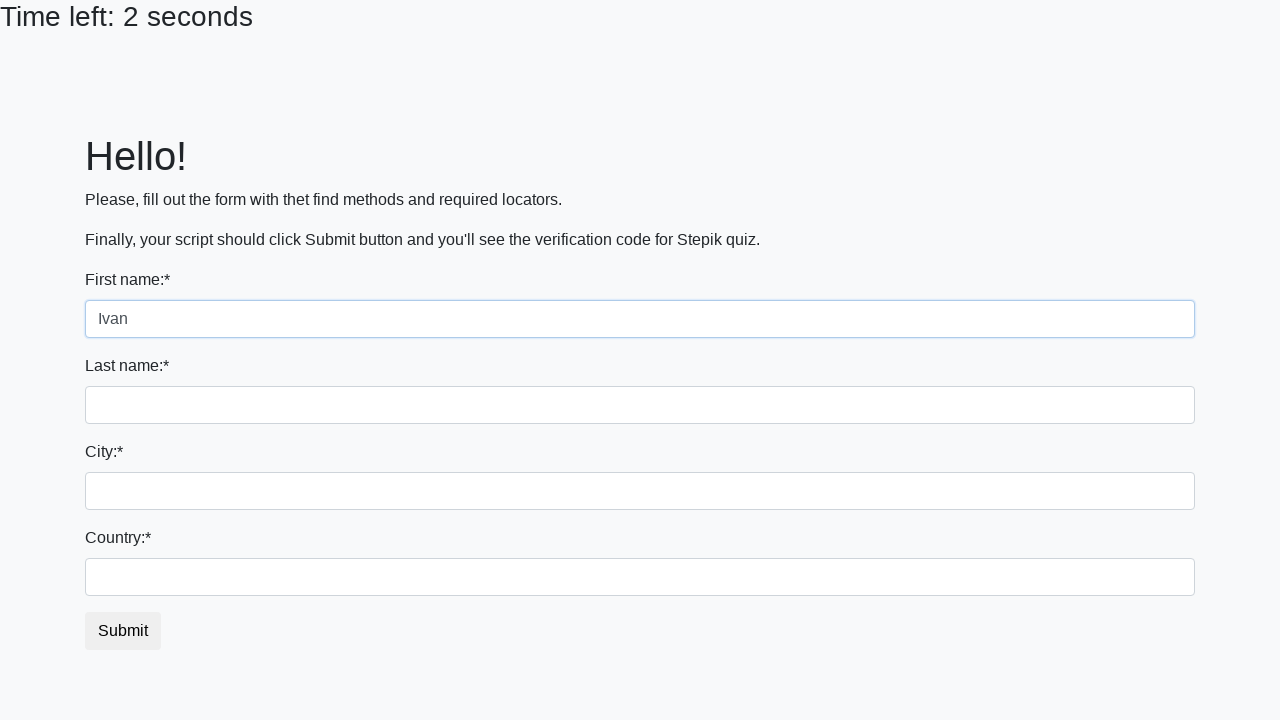

Filled last name field with 'Petrov' on input[name='last_name']
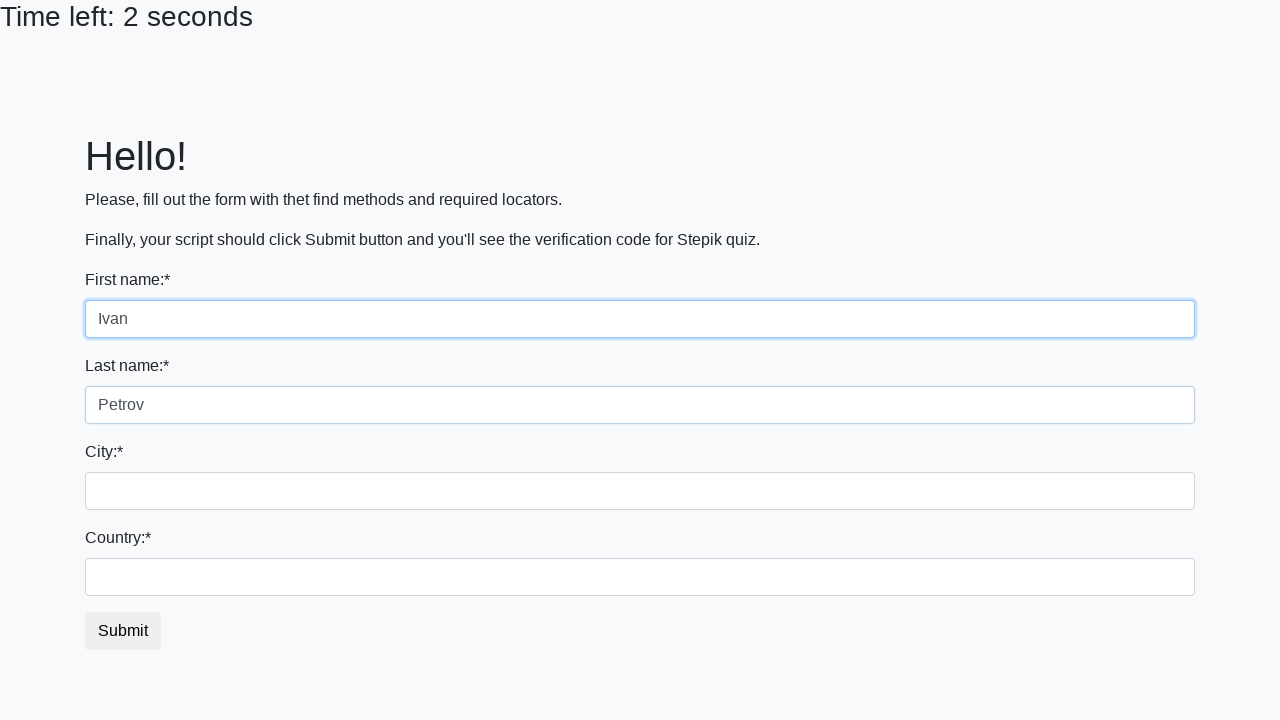

Filled city field with 'Smolensk' on .city
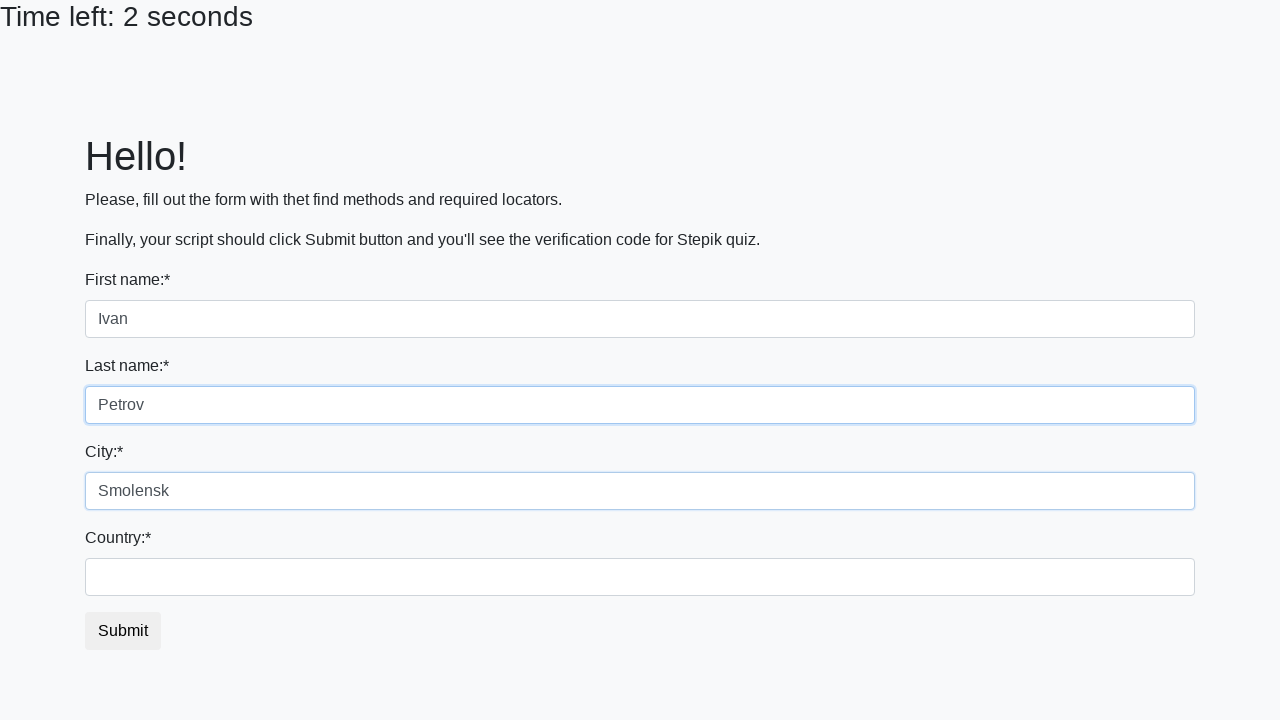

Filled country field with 'Russia' on #country
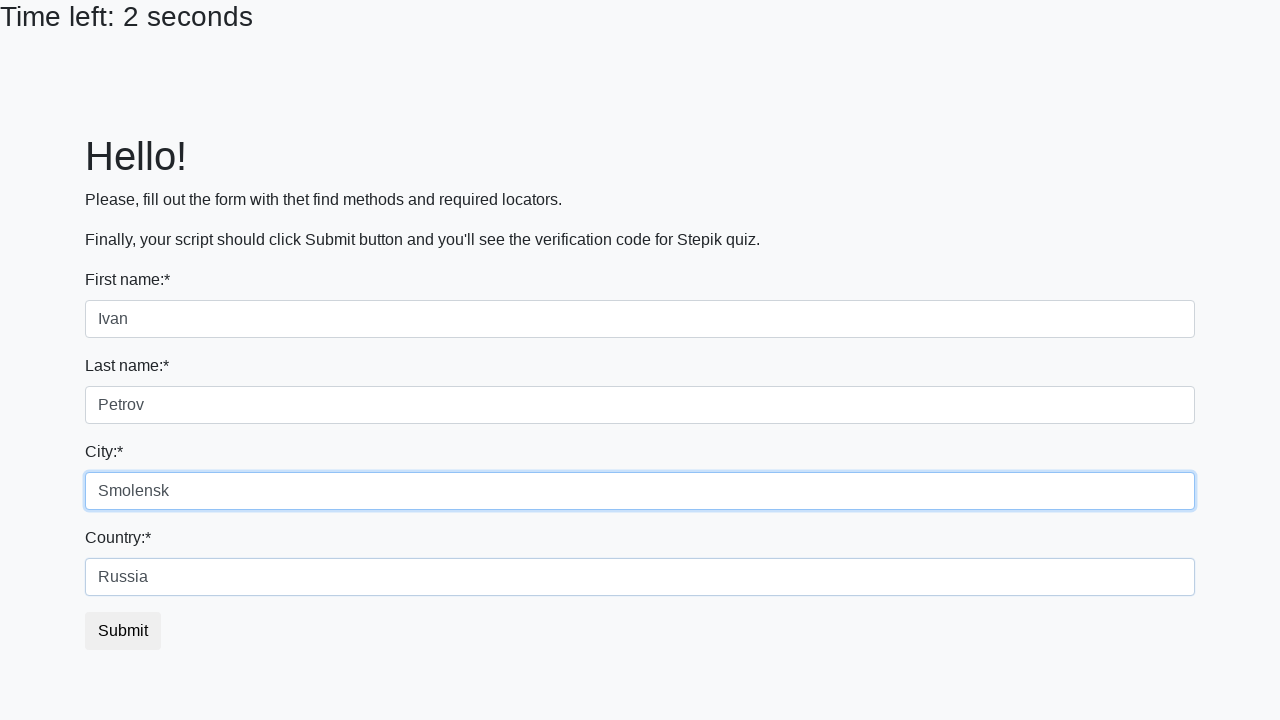

Clicked submit button to submit form at (123, 631) on button.btn
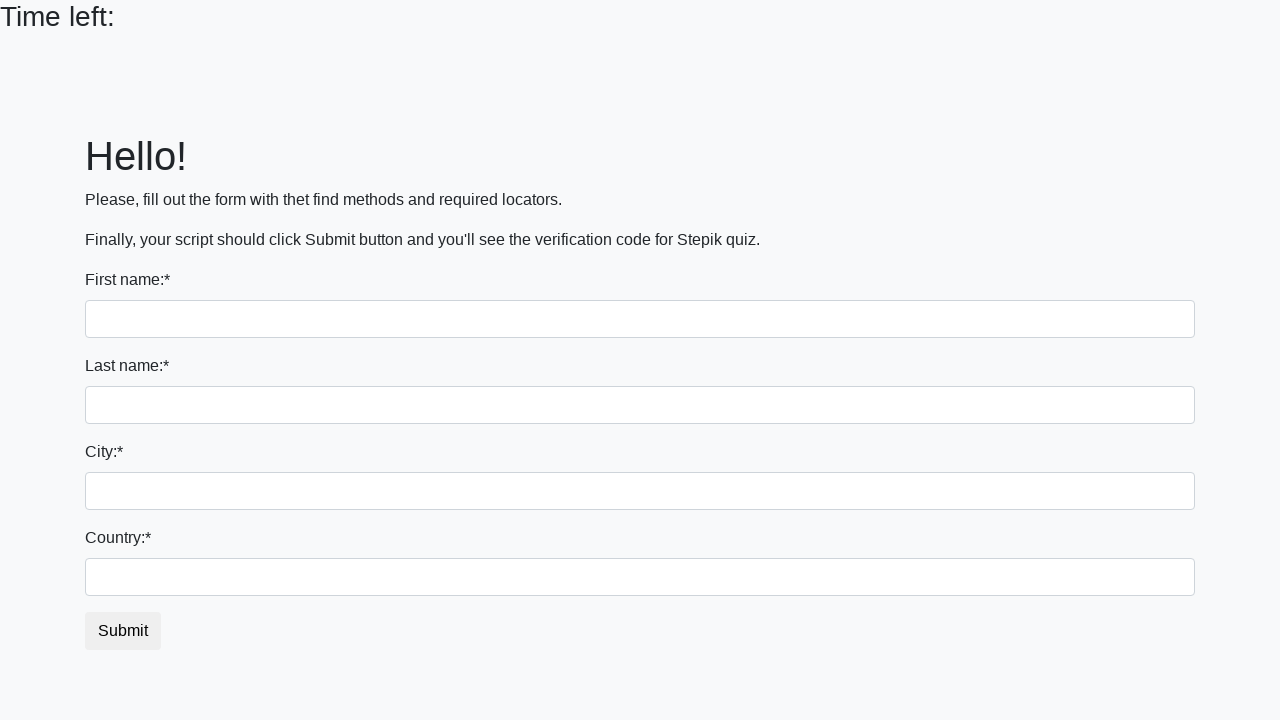

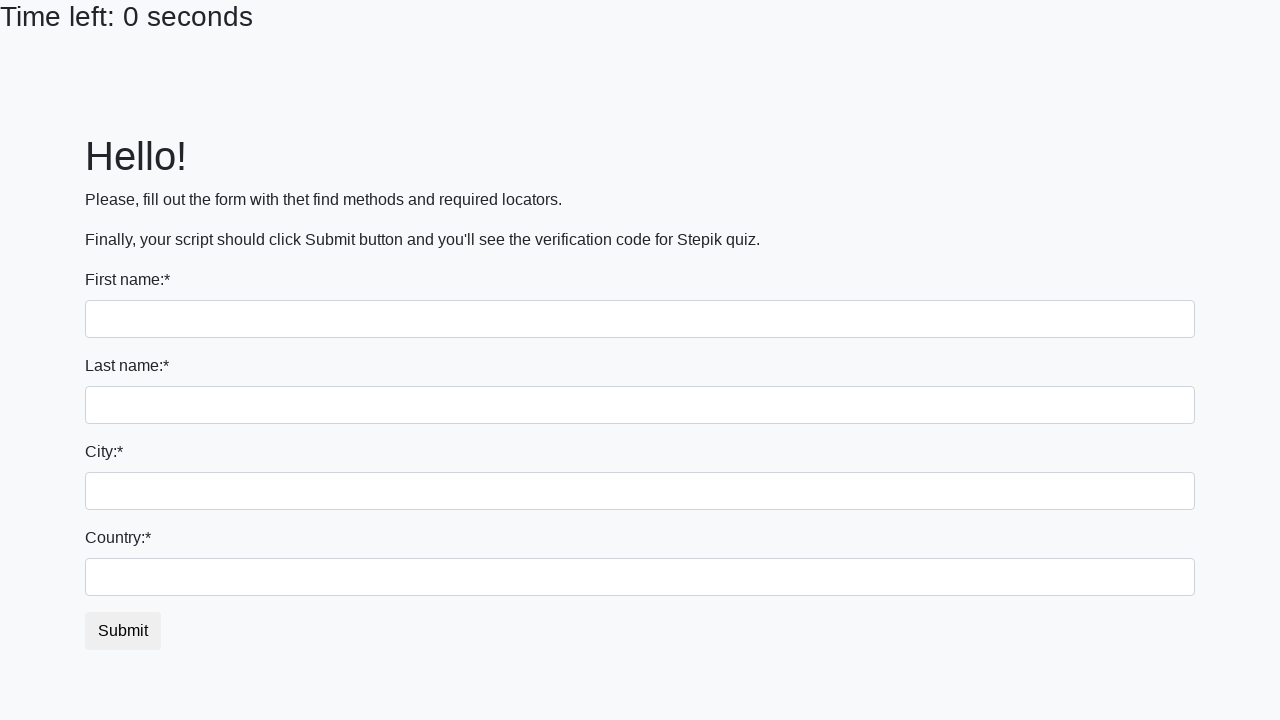